Tests input box and radio button functionality on a registration form by filling a first name field and selecting a female radio button while verifying the male radio button remains unchecked

Starting URL: https://demo.automationtesting.in/Register.html

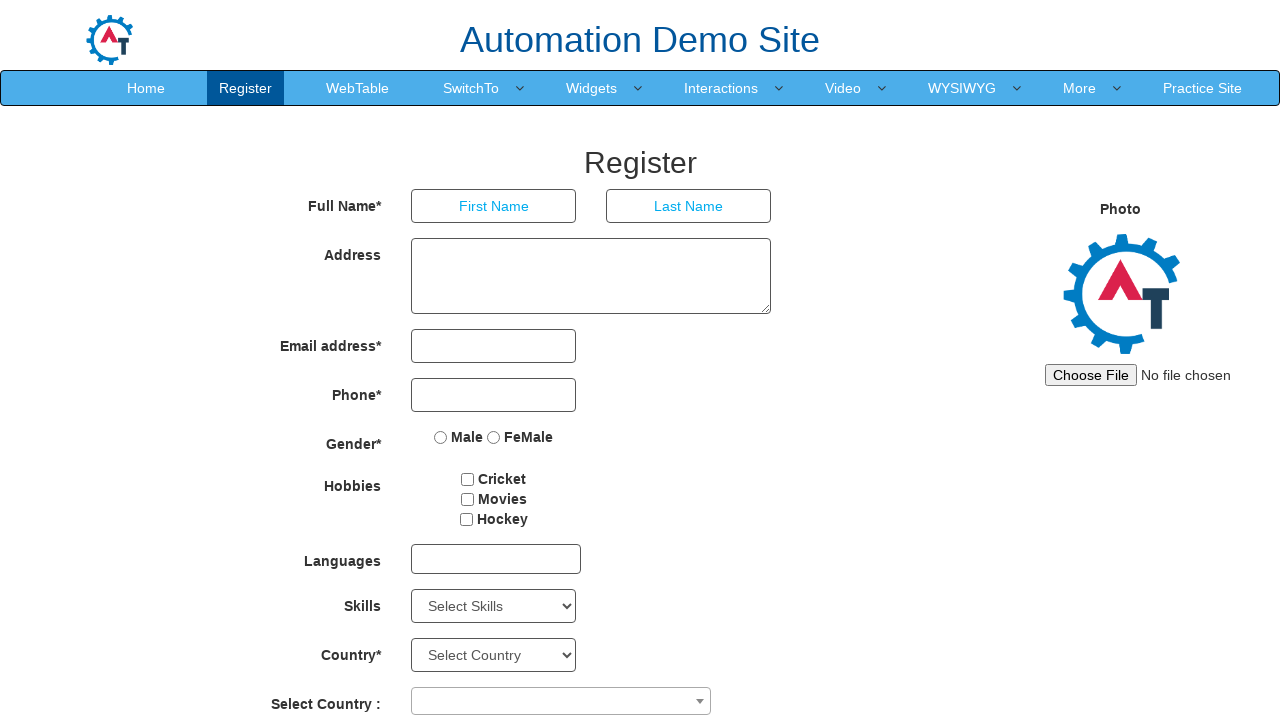

First name input field is visible
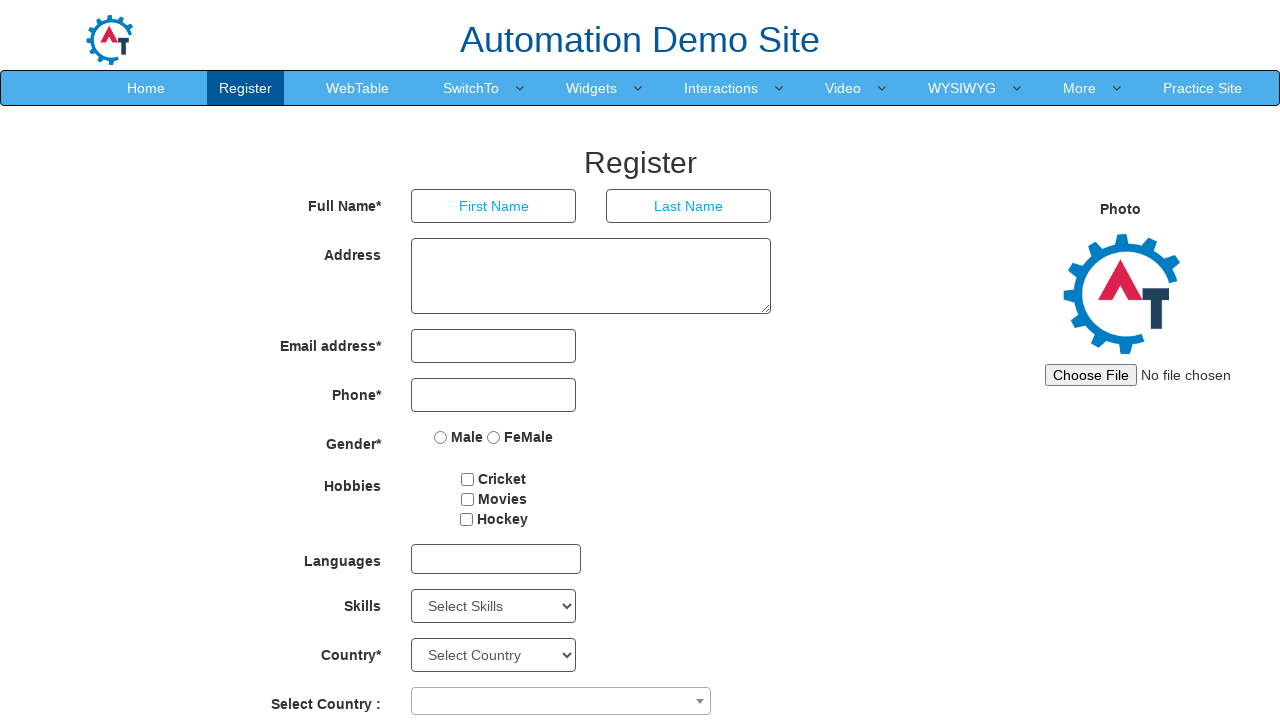

Filled first name field with 'Preethi' on xpath=//input[@placeholder='First Name']
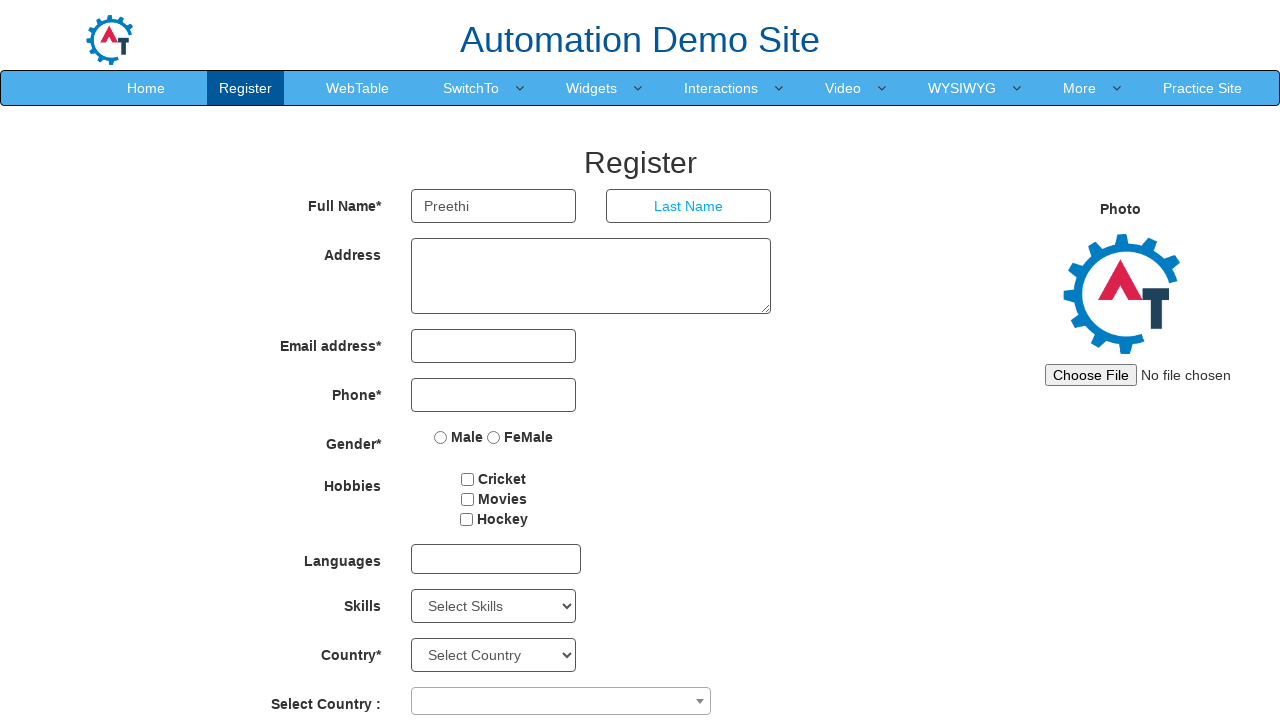

Located female and male radio buttons
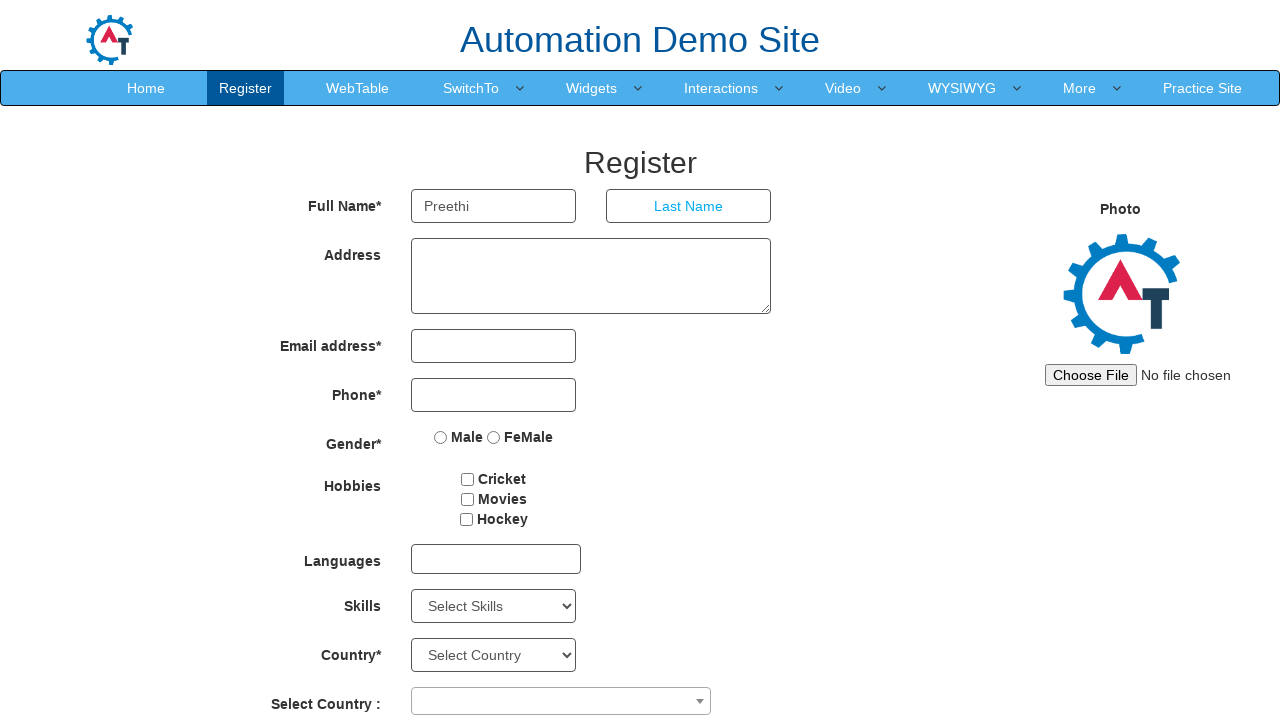

Selected female radio button at (494, 437) on xpath=//input[@value='FeMale']
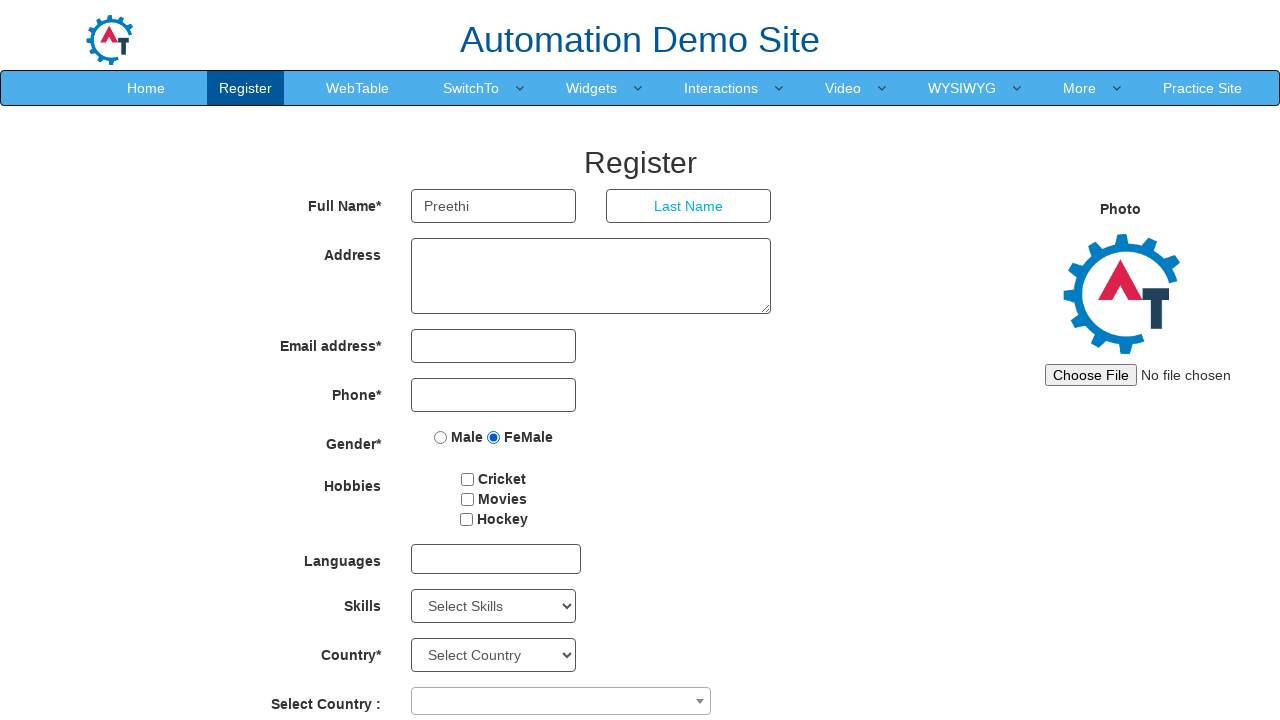

Verified female radio button is checked
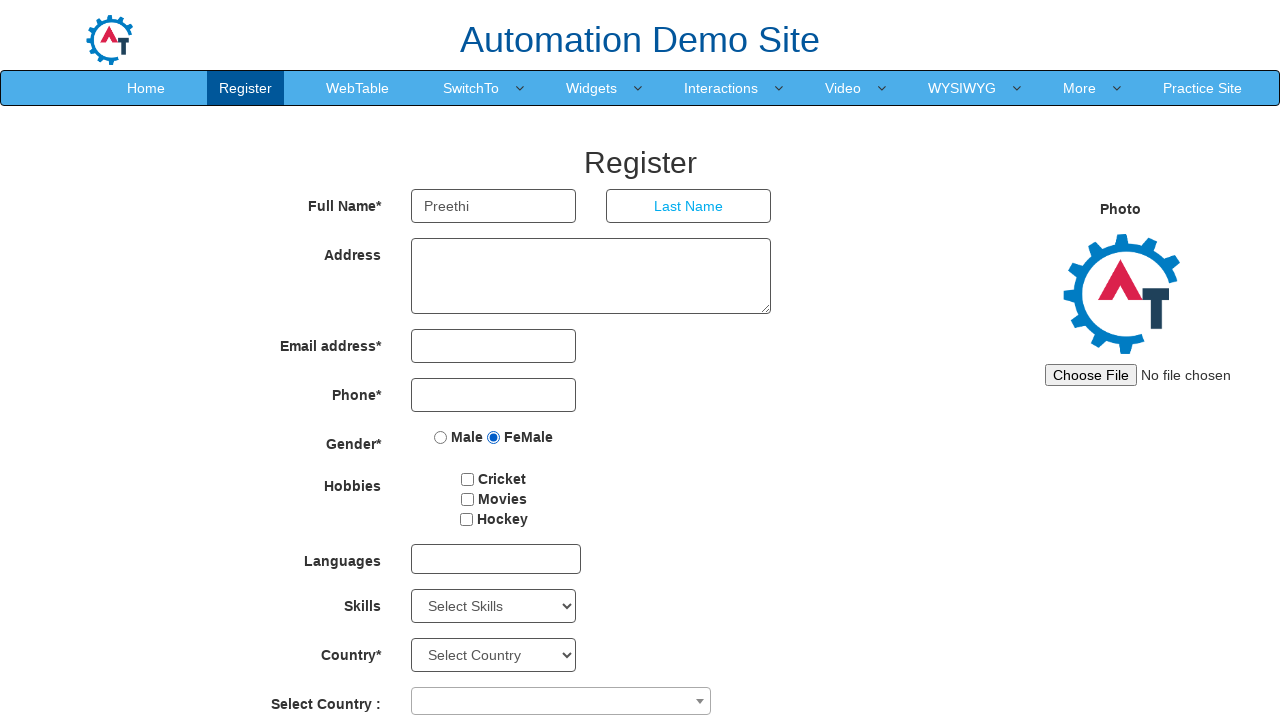

Verified male radio button is not checked
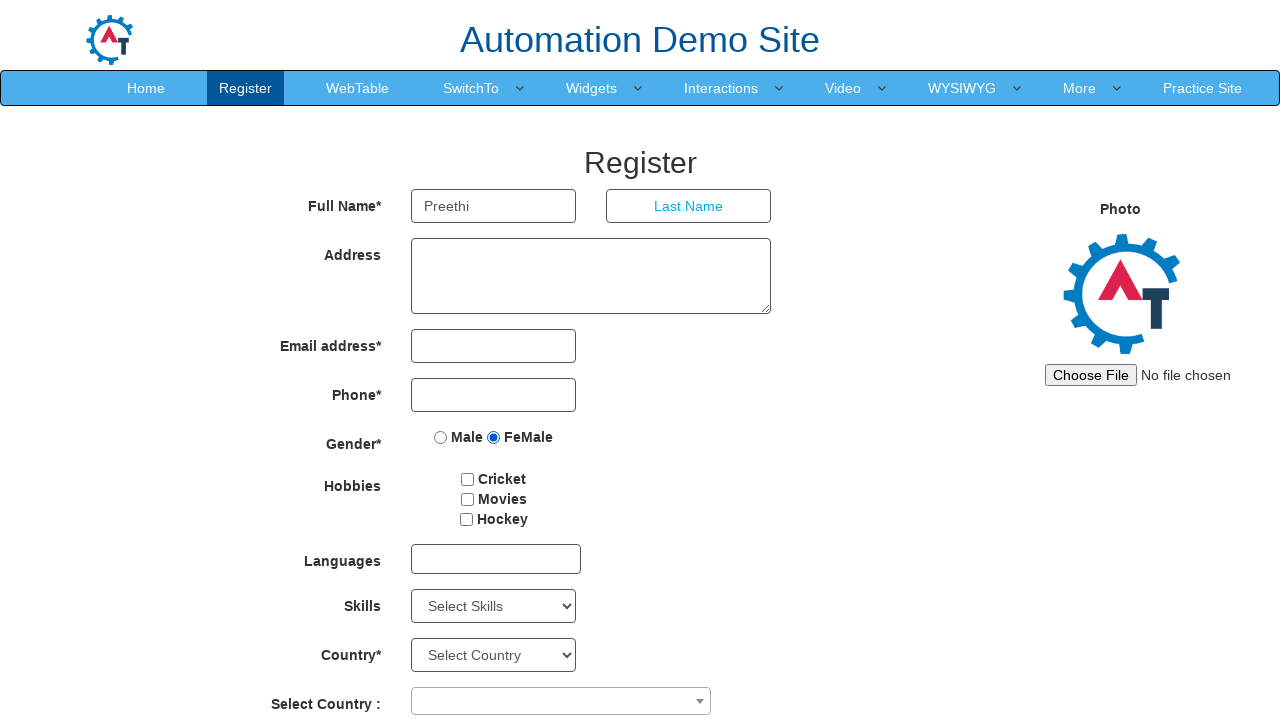

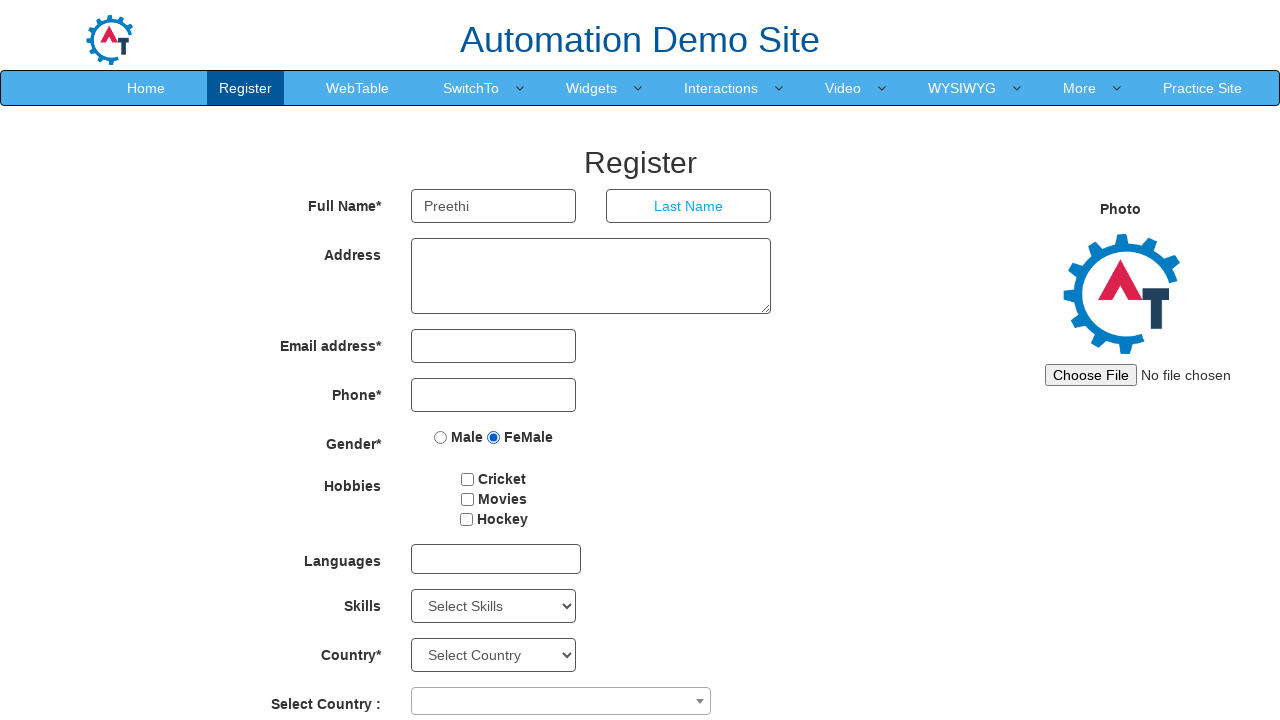